Tests A/B test opt-out by adding the opt-out cookie on the main page before navigating to the A/B test page, then verifying the opt-out is in effect.

Starting URL: http://the-internet.herokuapp.com

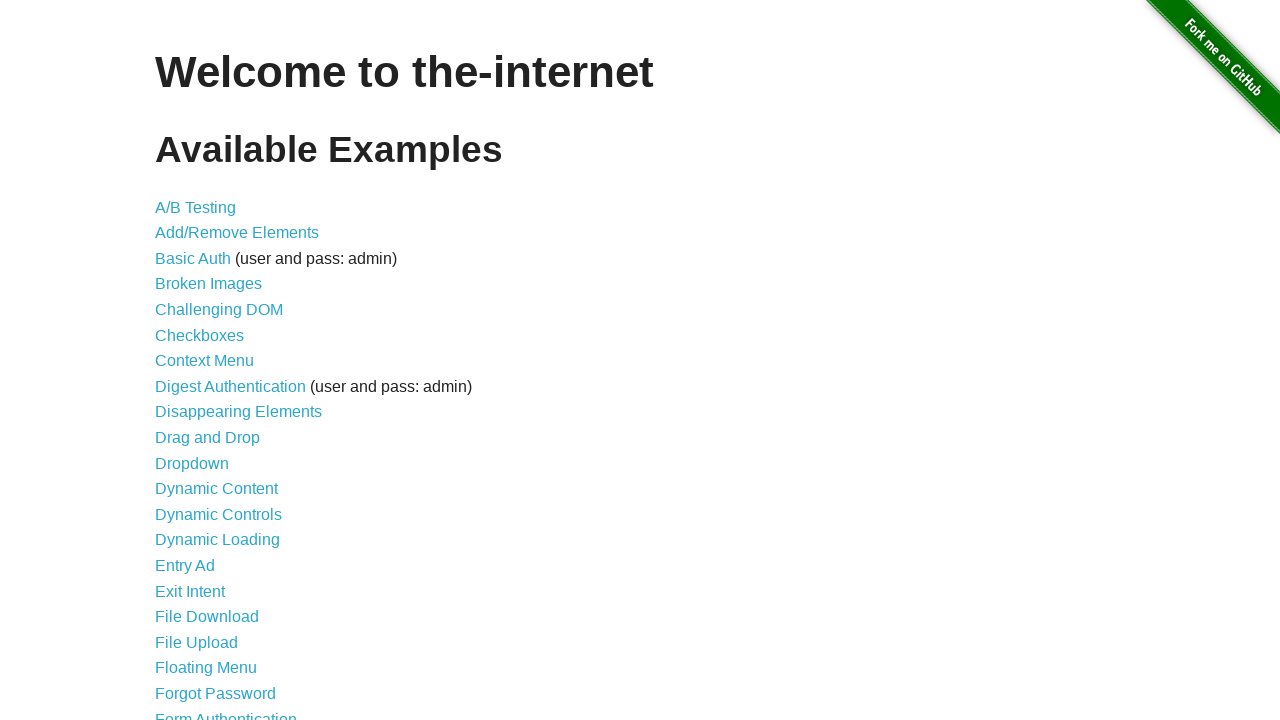

Added optimizelyOptOut cookie to main page
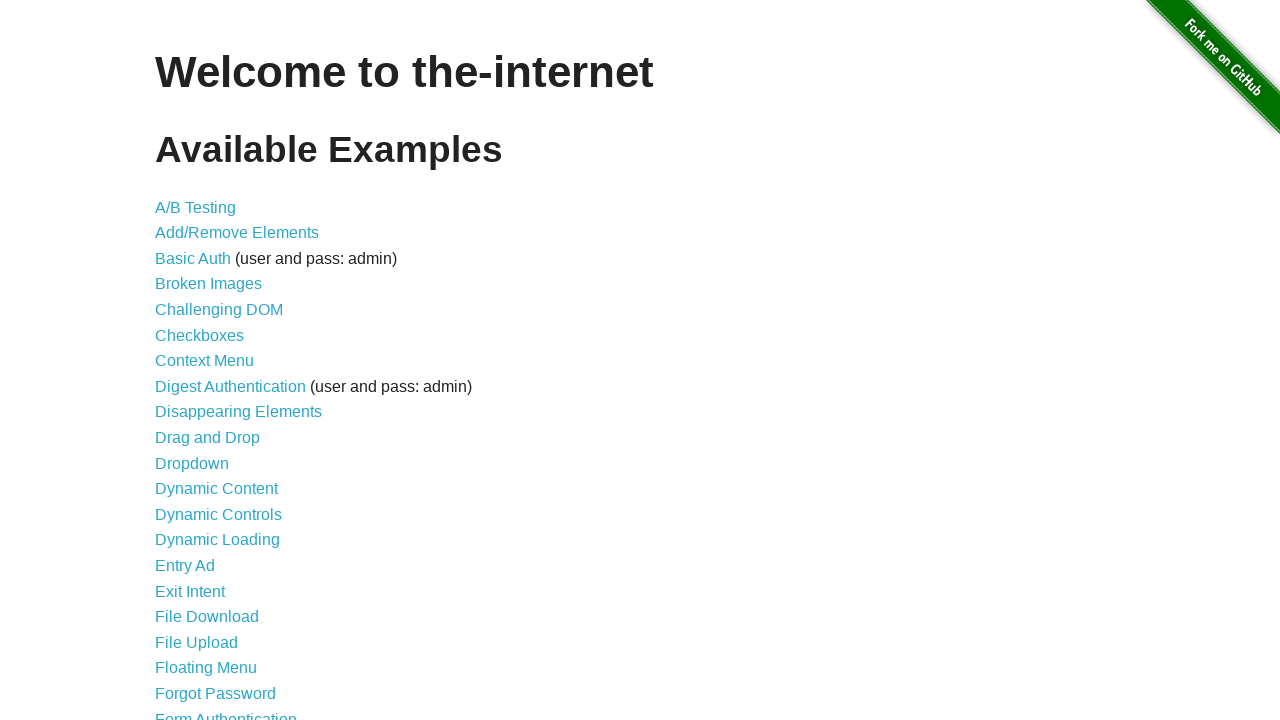

Navigated to A/B test page
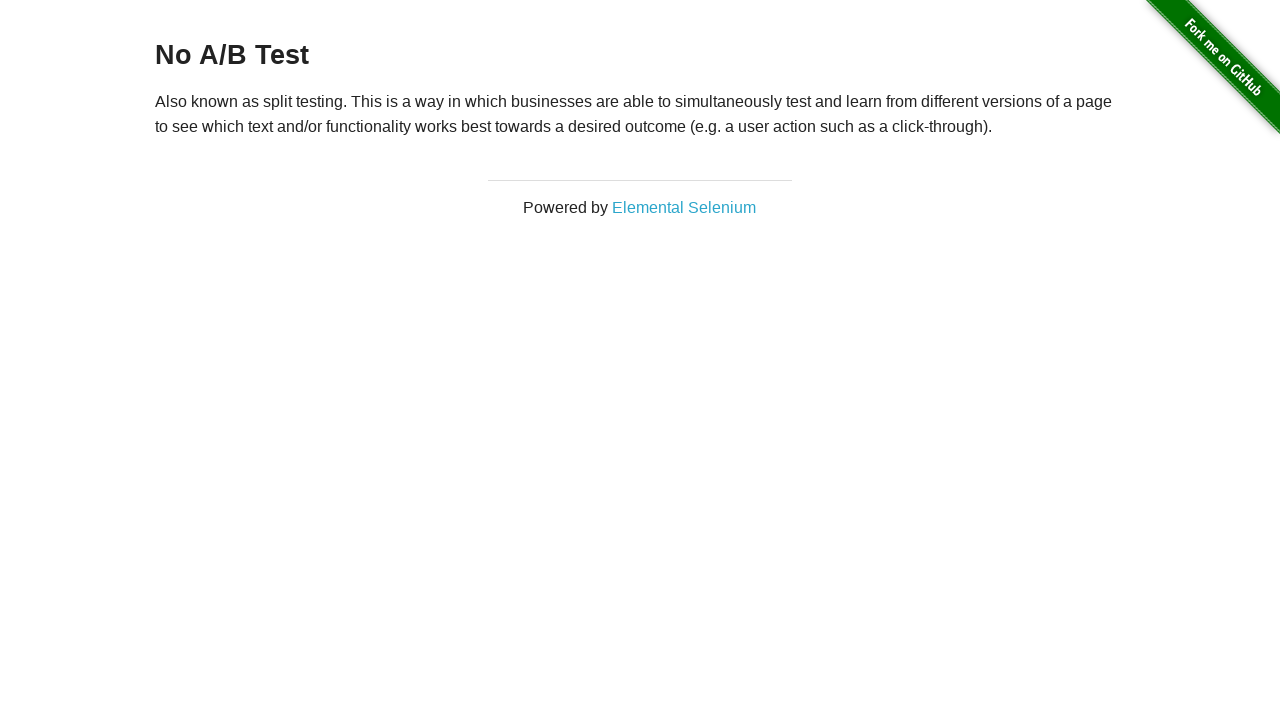

Retrieved heading text from page
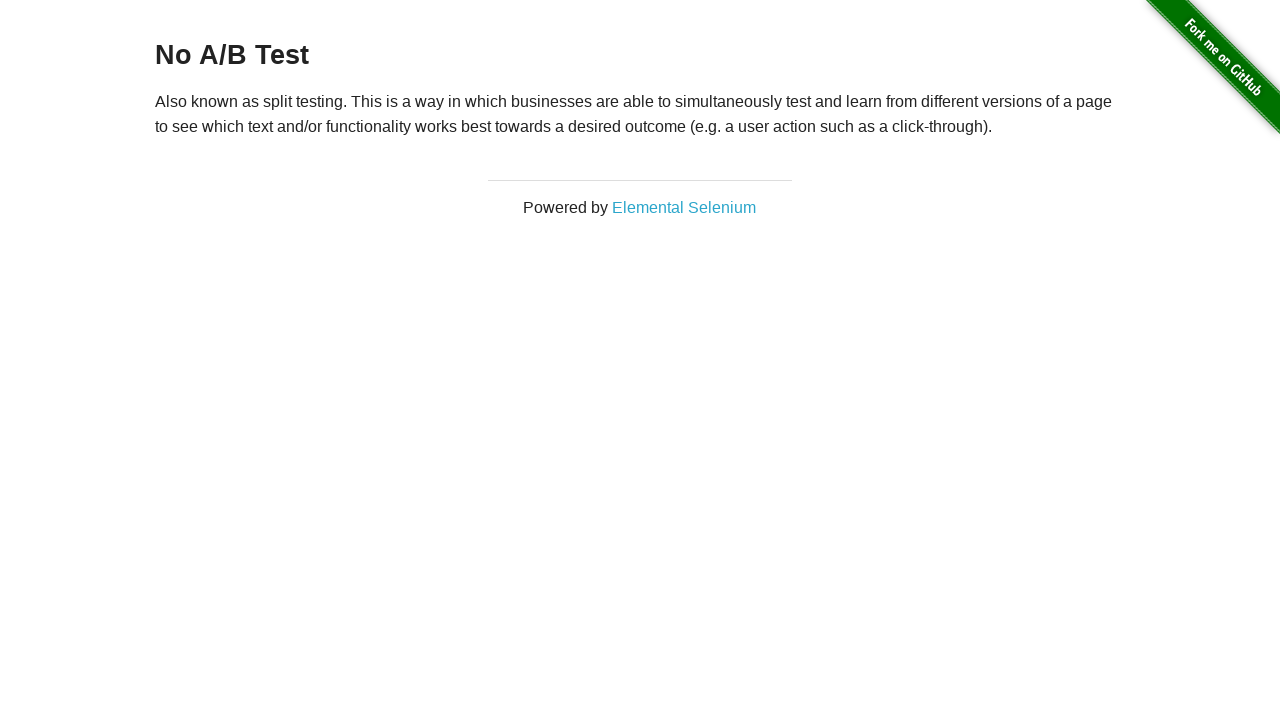

Verified opt-out is in effect - heading shows 'No A/B Test'
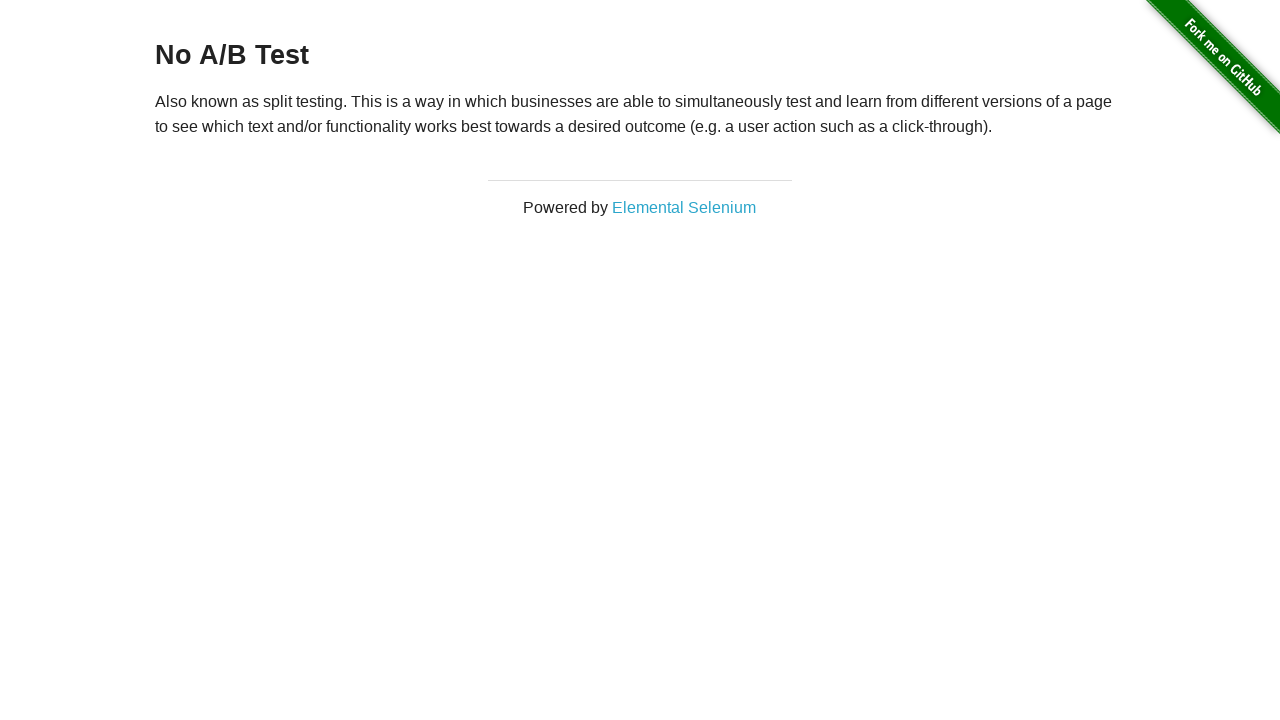

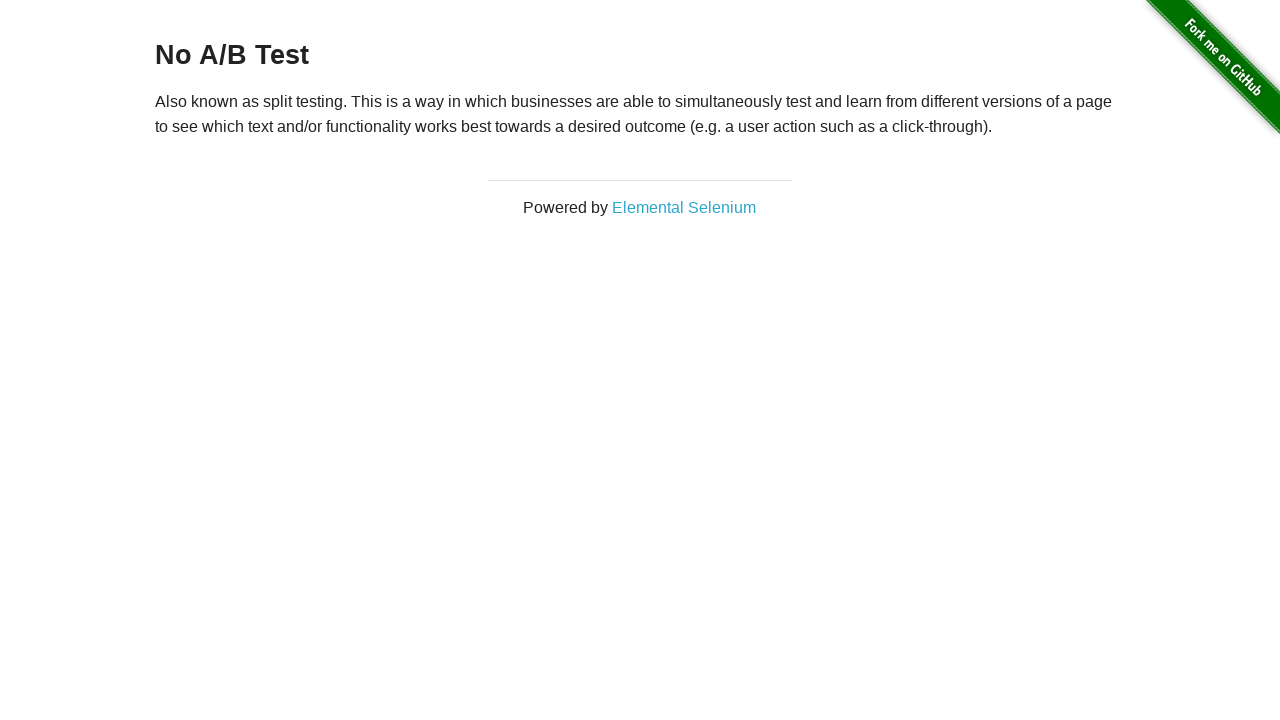